Tests an e-commerce shopping flow by adding specific items (Cucumber, Brocolli, Tomato) to cart, proceeding to checkout, and applying a promo code

Starting URL: https://rahulshettyacademy.com/seleniumPractise/#/

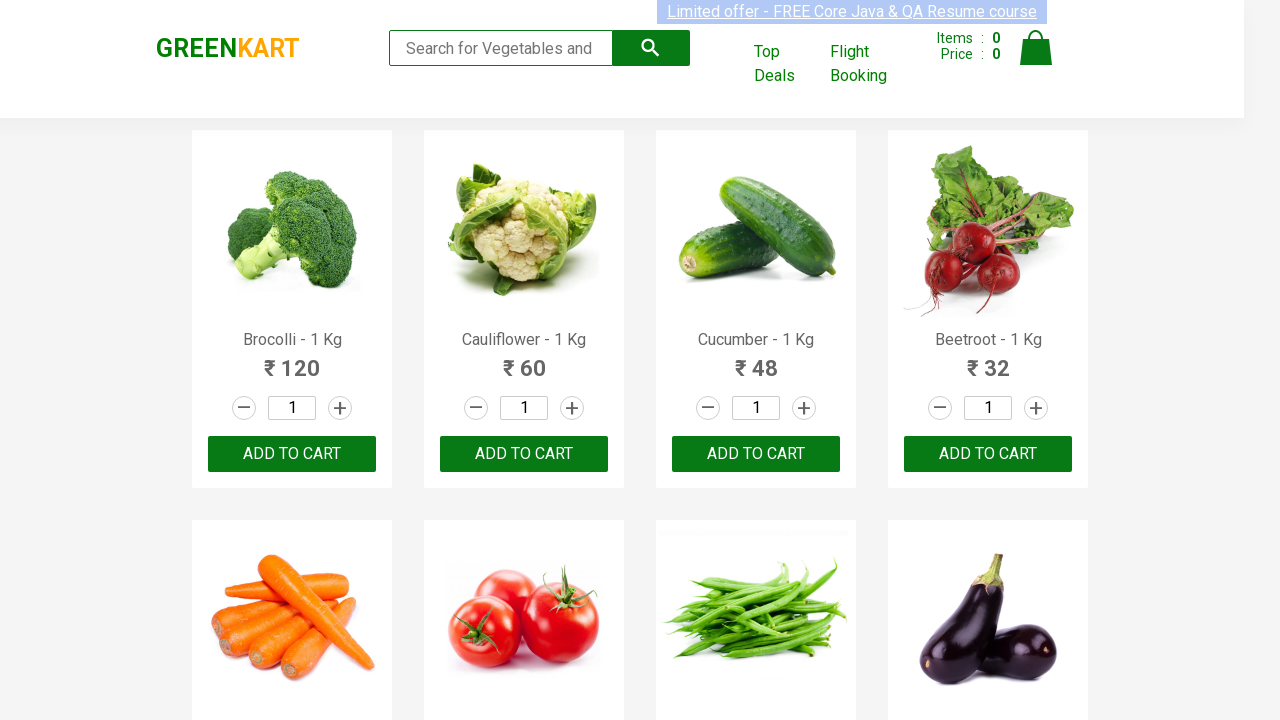

Waited for product names to load
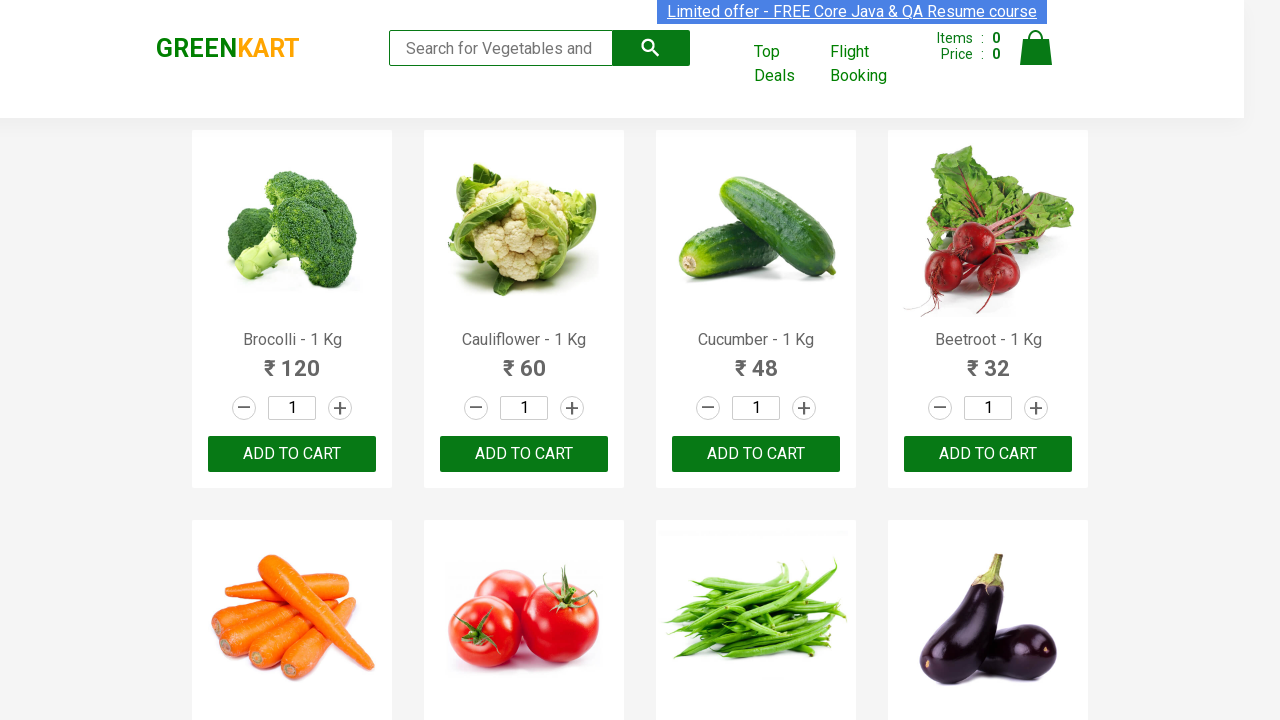

Retrieved all product name elements
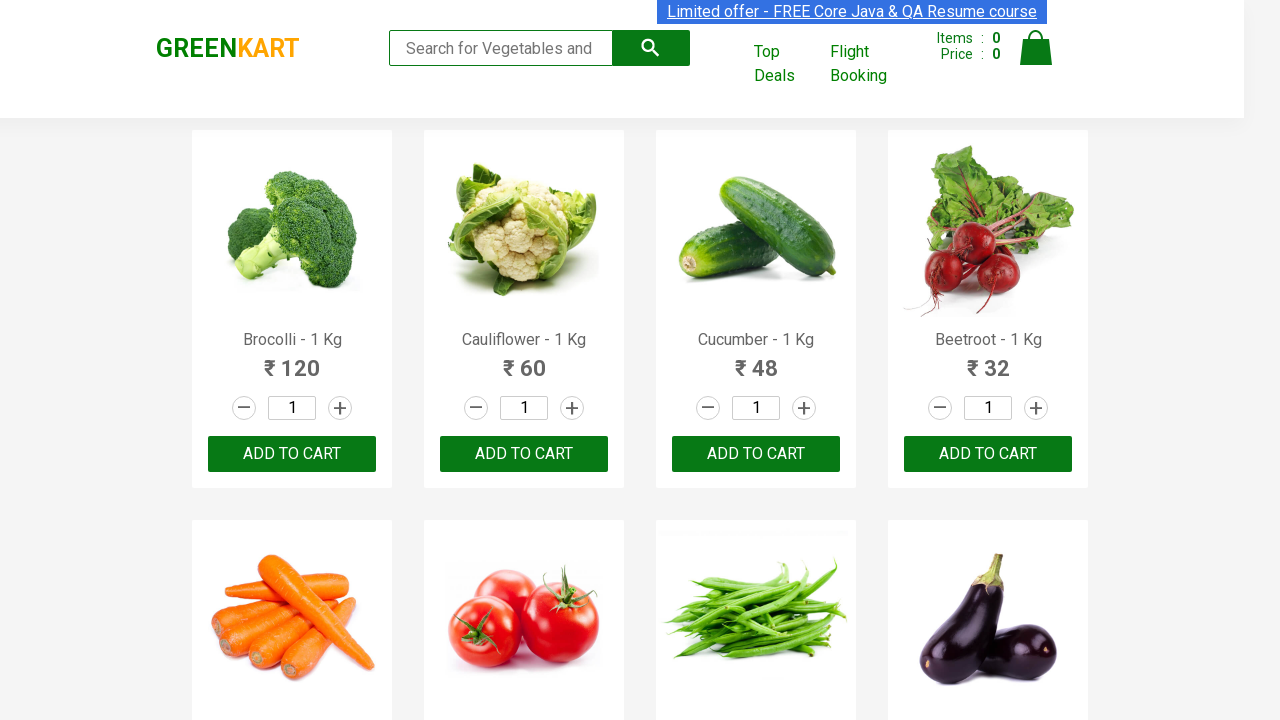

Retrieved all 'ADD TO CART' buttons
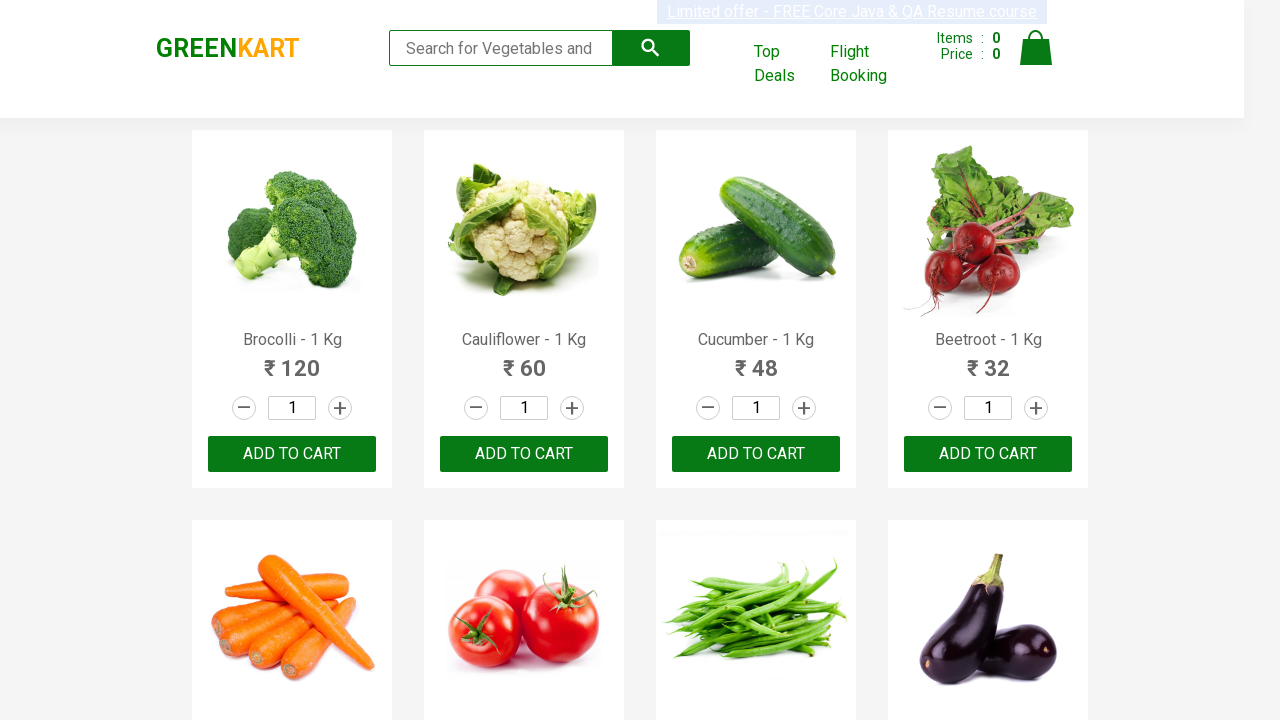

Clicked 'ADD TO CART' for Brocolli
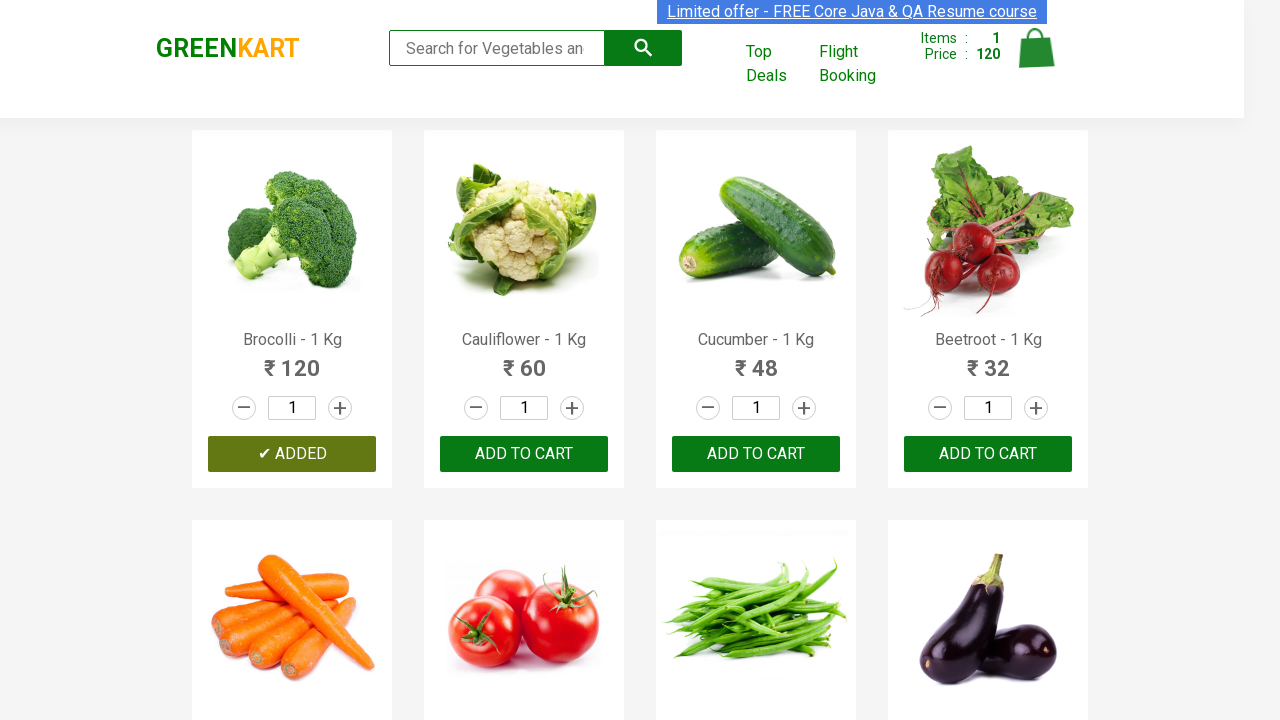

Clicked 'ADD TO CART' for Cucumber
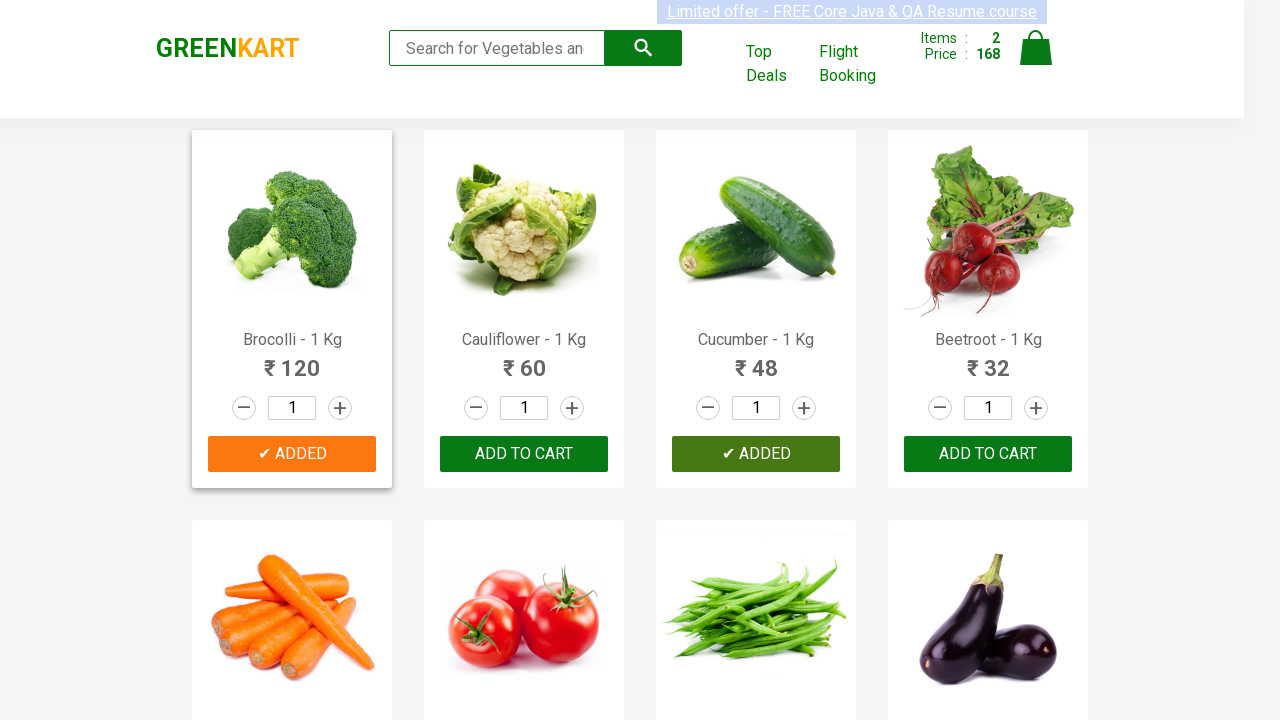

Clicked 'ADD TO CART' for Tomato
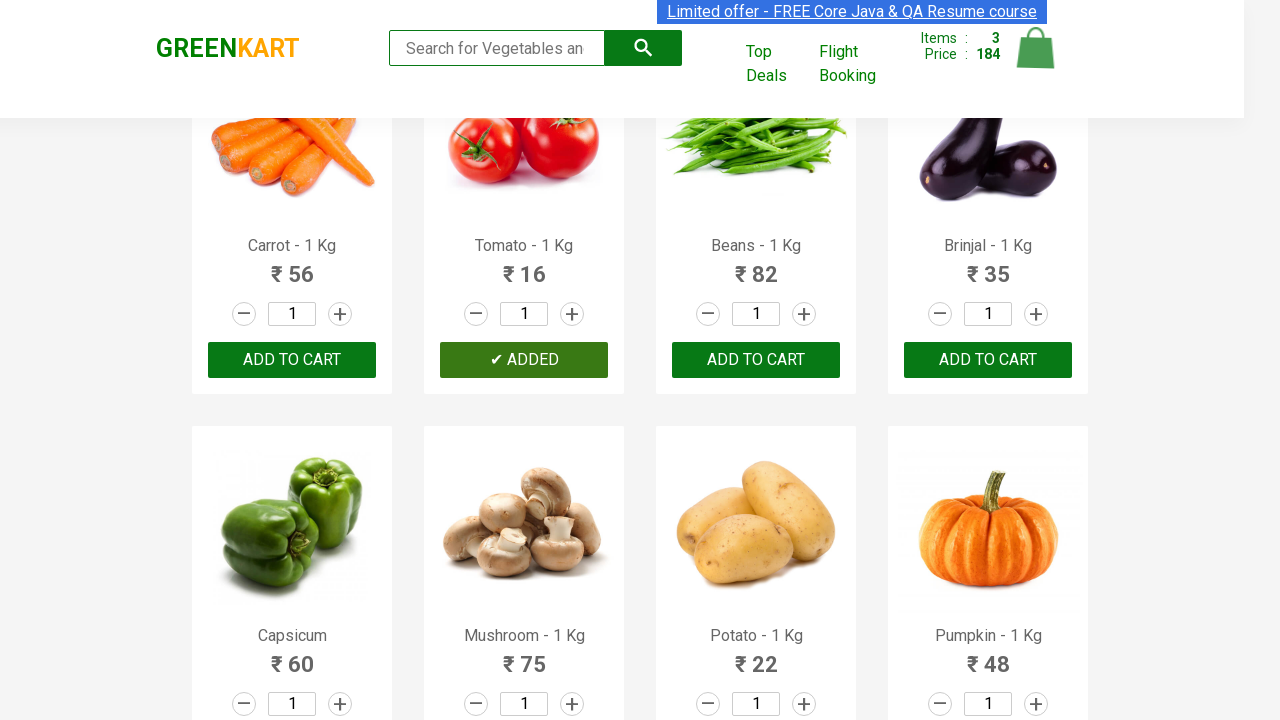

Clicked cart icon to view shopping cart at (1036, 48) on img[alt='Cart']
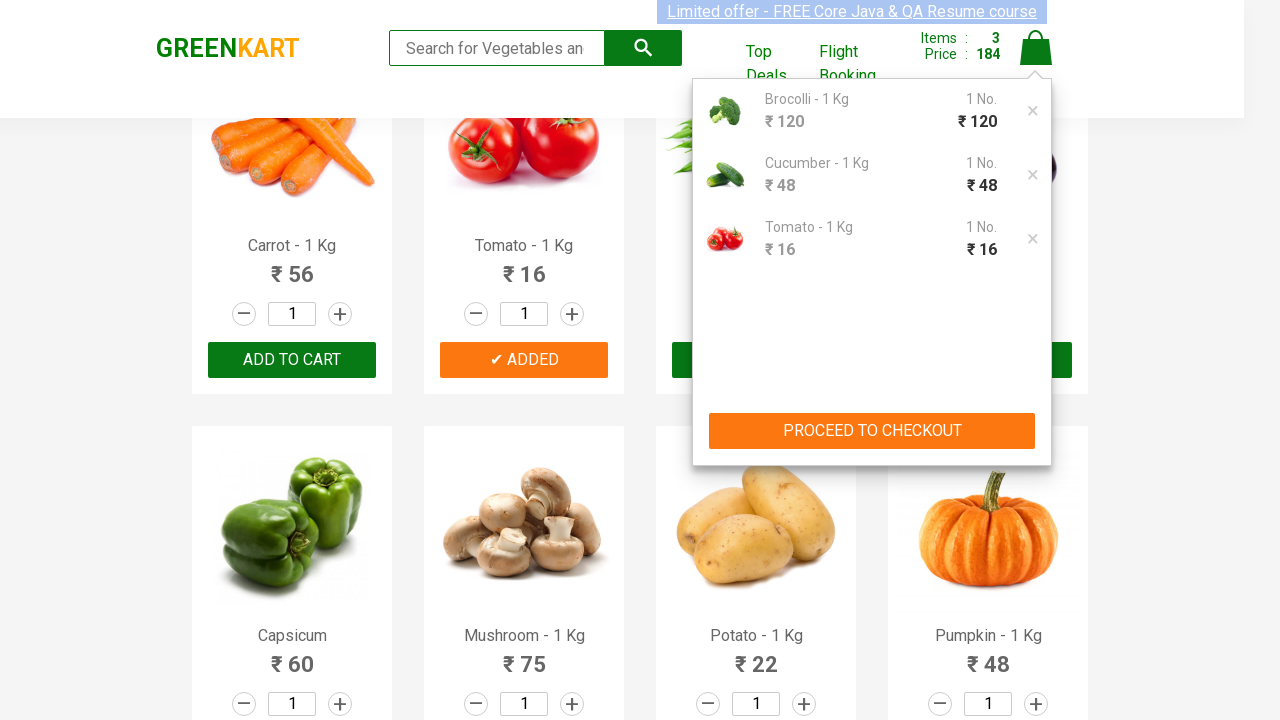

Clicked 'PROCEED TO CHECKOUT' button at (872, 431) on button:has-text('PROCEED TO CHECKOUT')
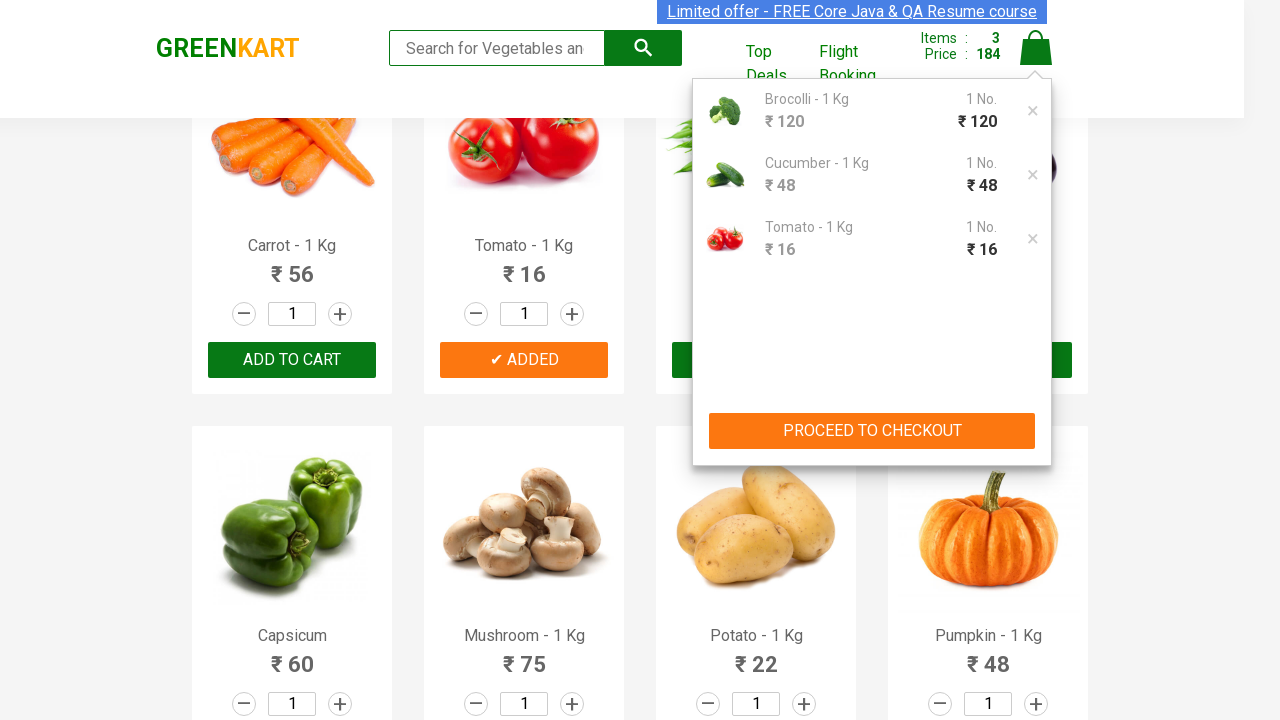

Entered promo code 'rahulshettyacademy' on input.promoCode
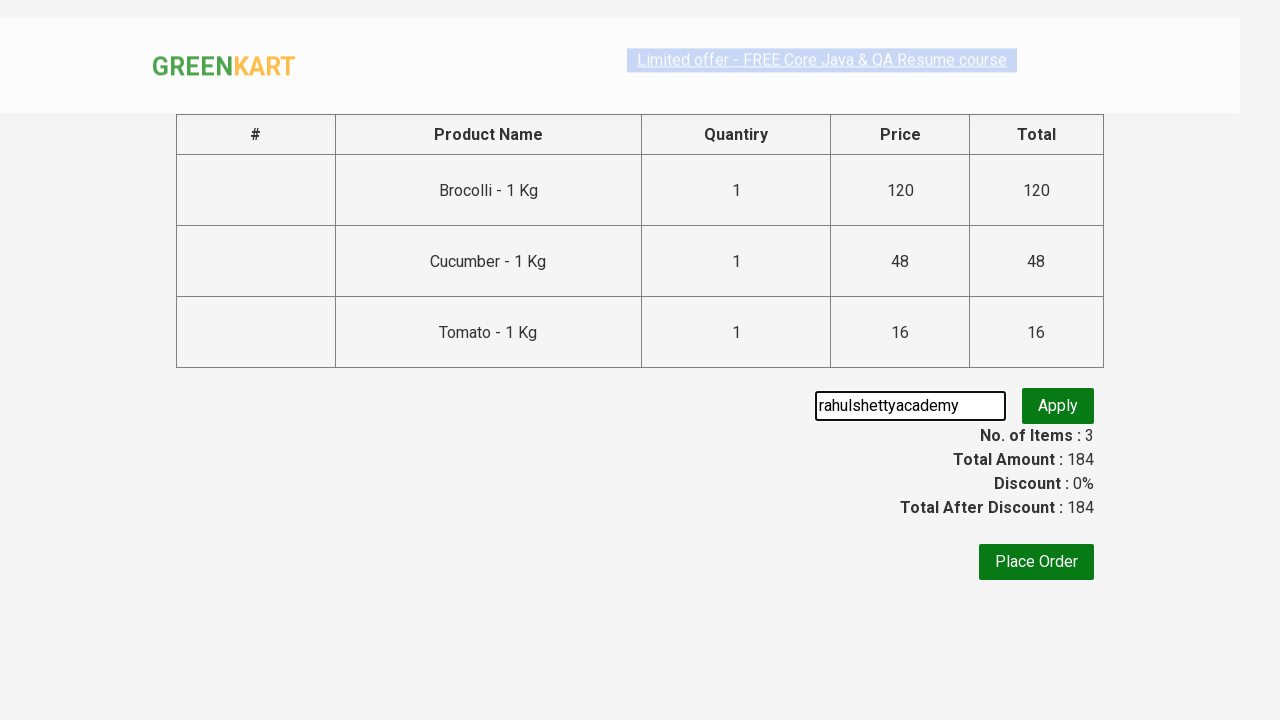

Clicked apply promo button at (1058, 406) on button.promoBtn
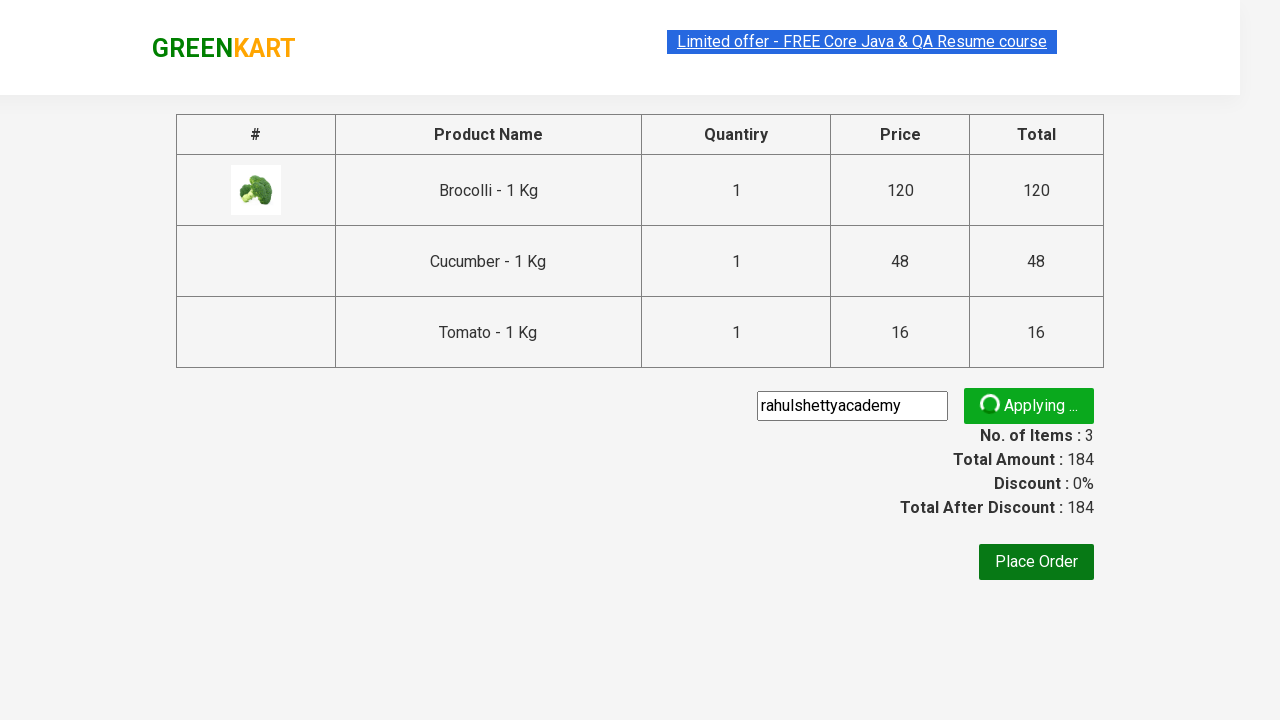

Promo code applied successfully and promo info is visible
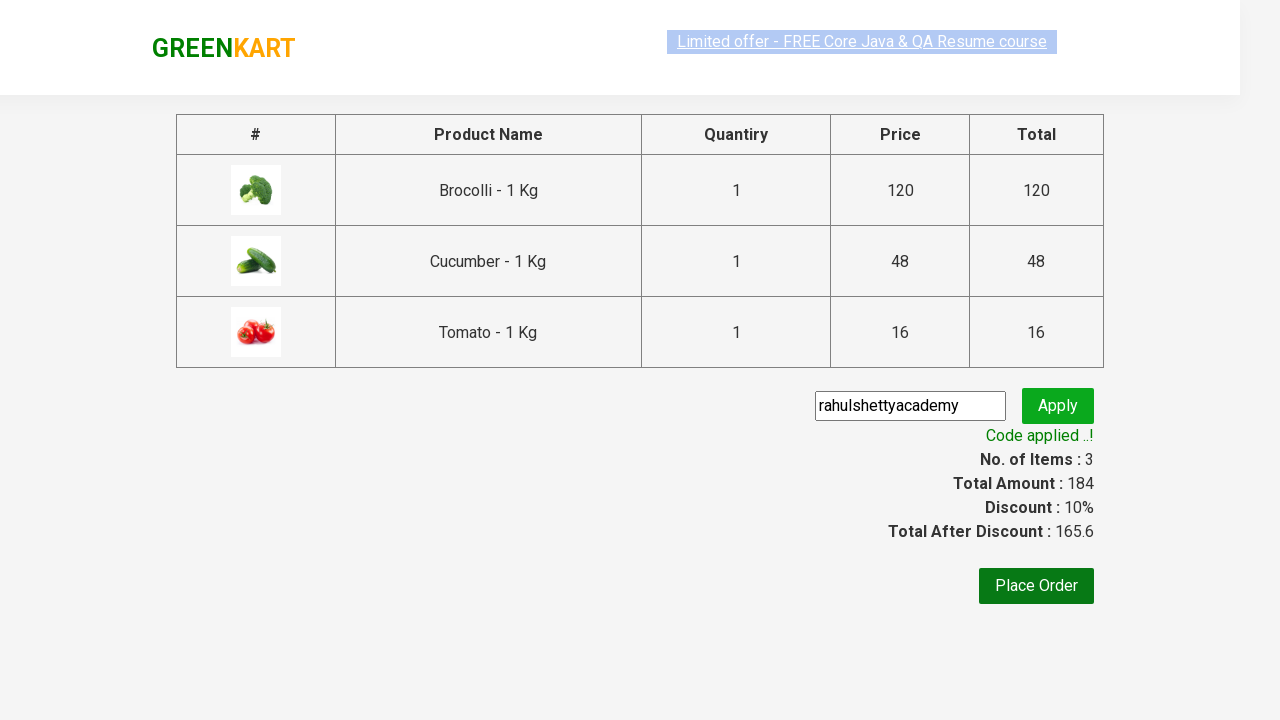

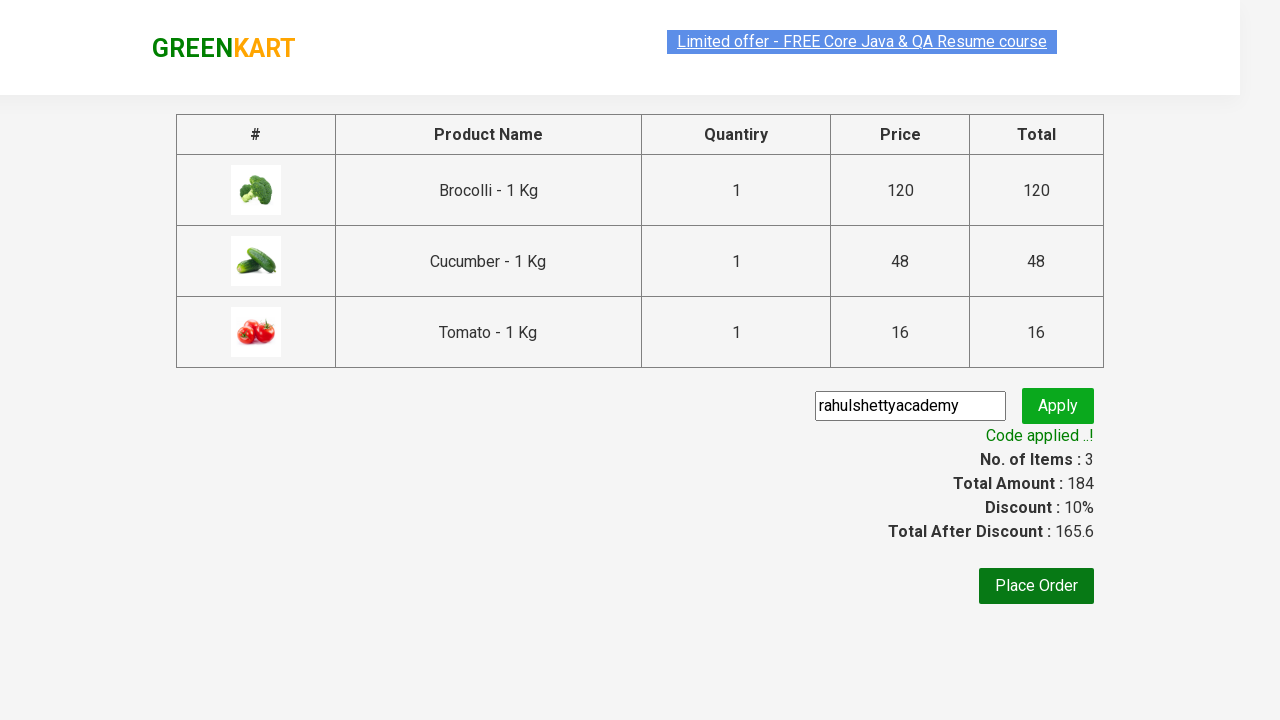